Tests JavaScript Alert by clicking the first button, accepting the alert, and verifying the result message shows successful click confirmation

Starting URL: https://testcenter.techproeducation.com/index.php?page=javascript-alerts

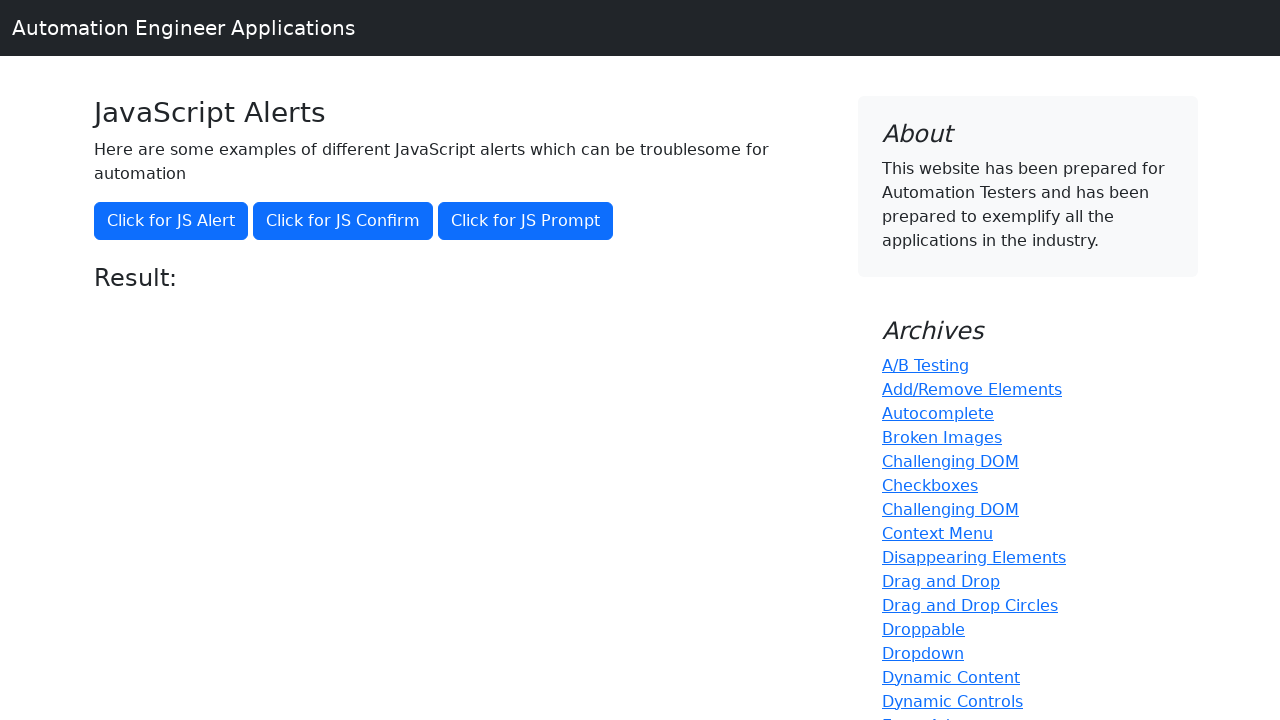

Clicked the 'Click for JS Alert' button at (171, 221) on xpath=//*[text()='Click for JS Alert']
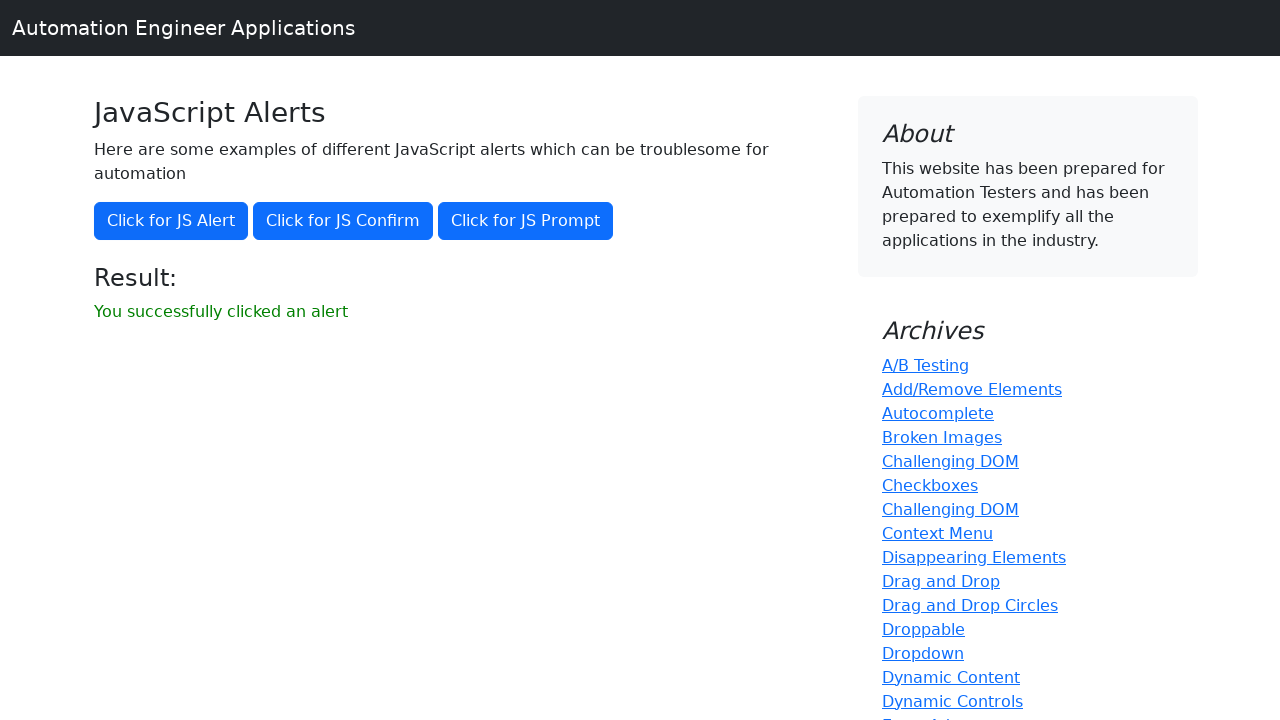

Set up dialog handler to accept alerts
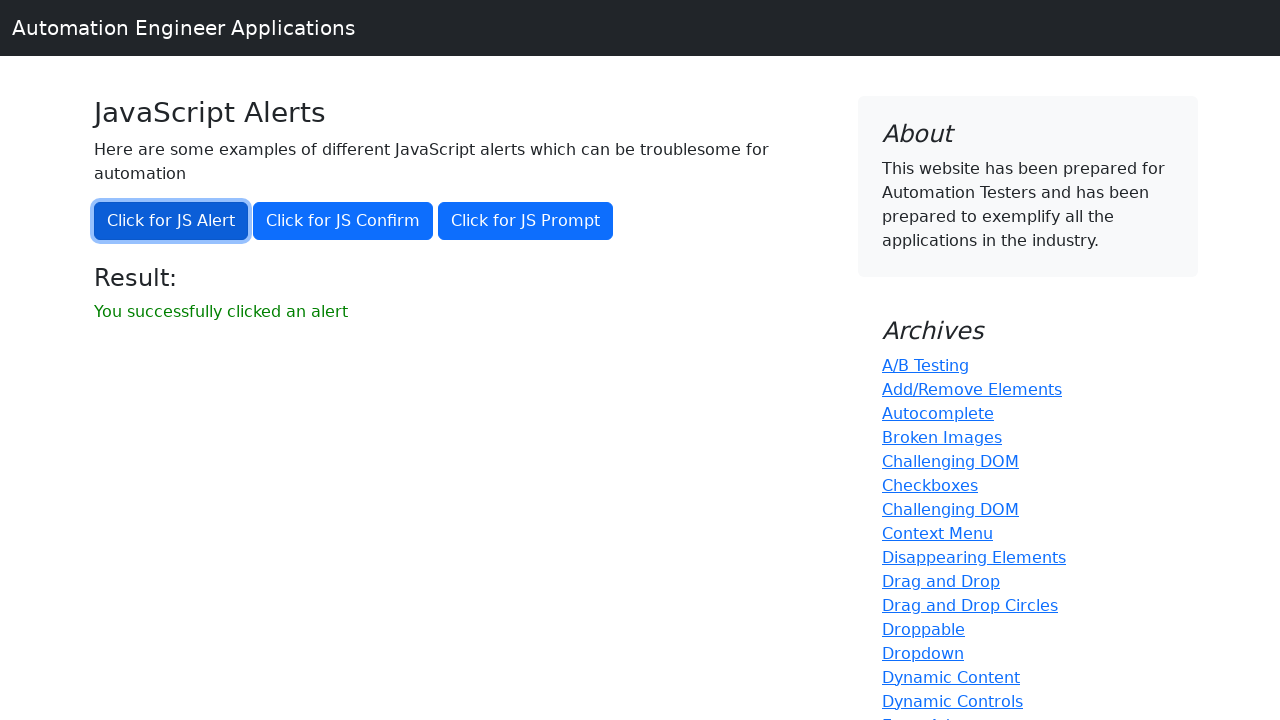

Clicked the 'Click for JS Alert' button to trigger alert at (171, 221) on xpath=//*[text()='Click for JS Alert']
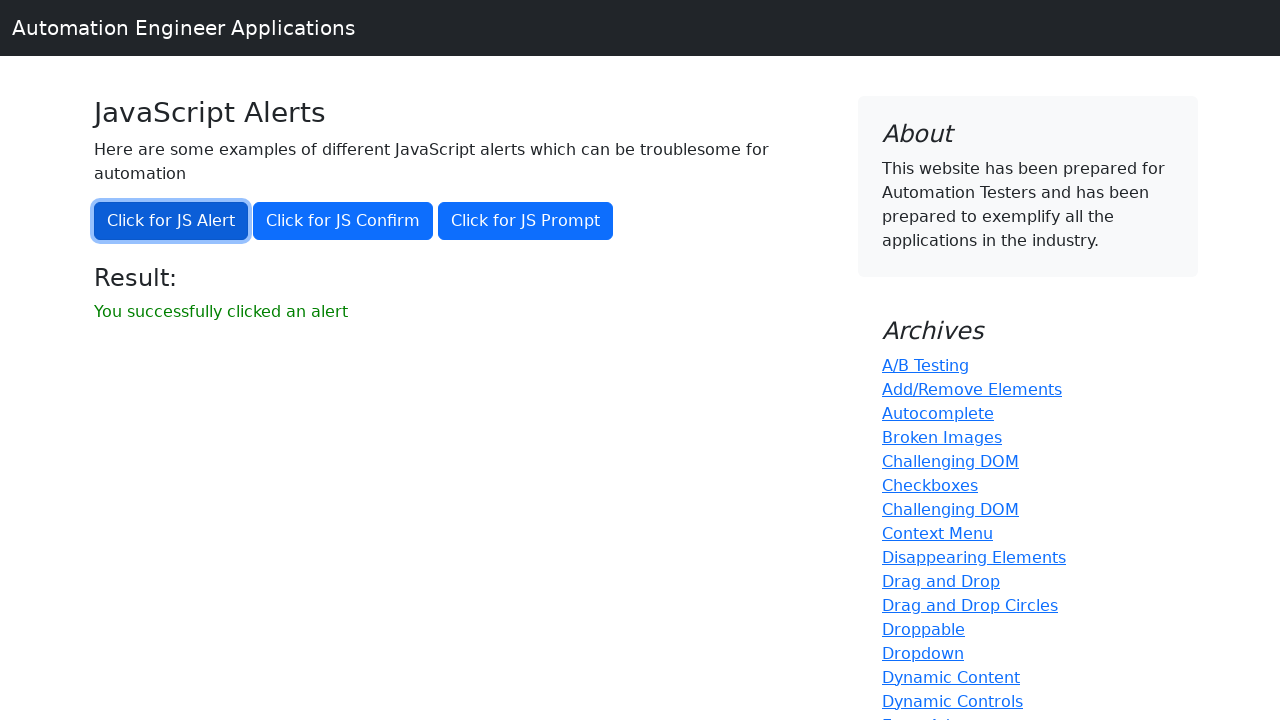

Result message element loaded
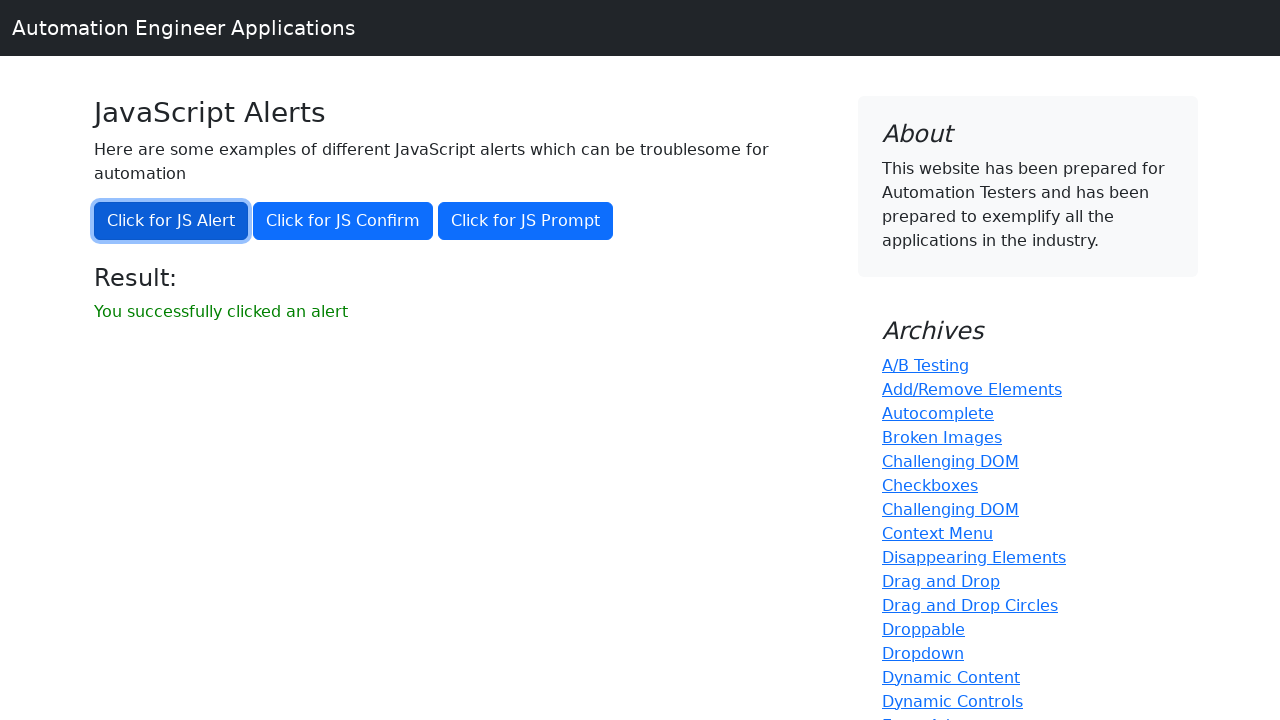

Retrieved result text: 'You successfully clicked an alert'
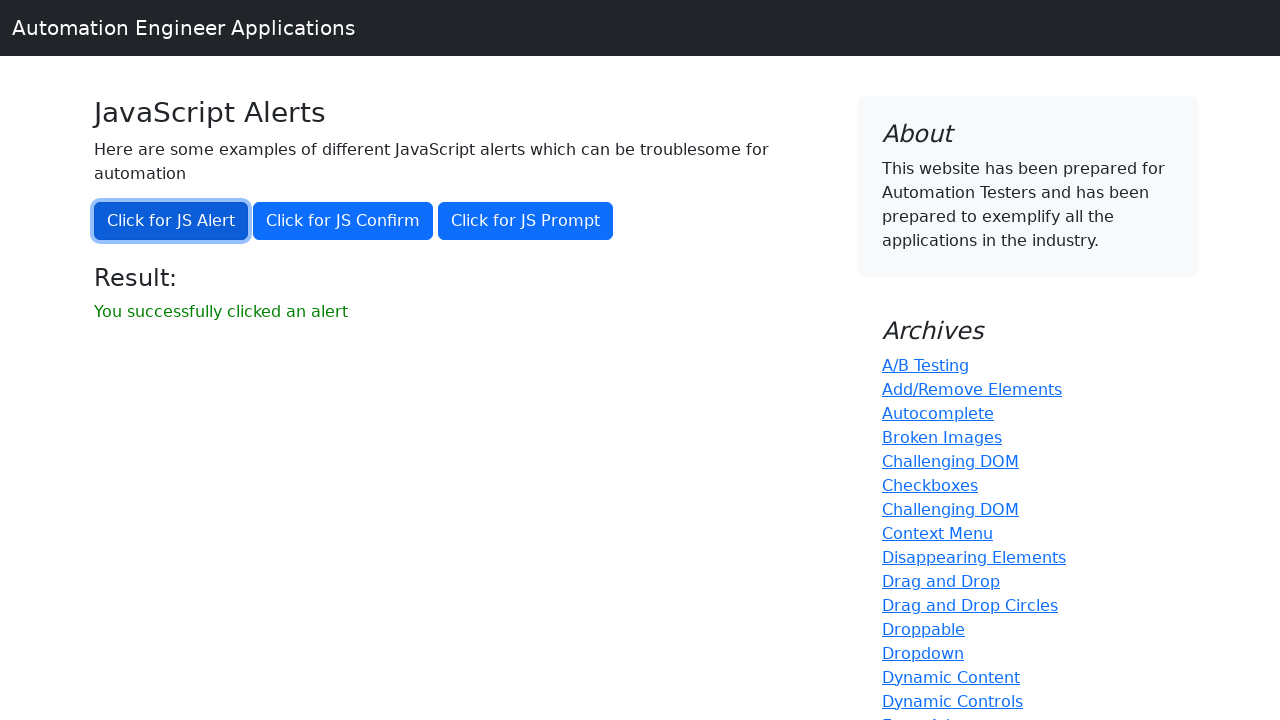

Verified result message matches expected text 'You successfully clicked an alert'
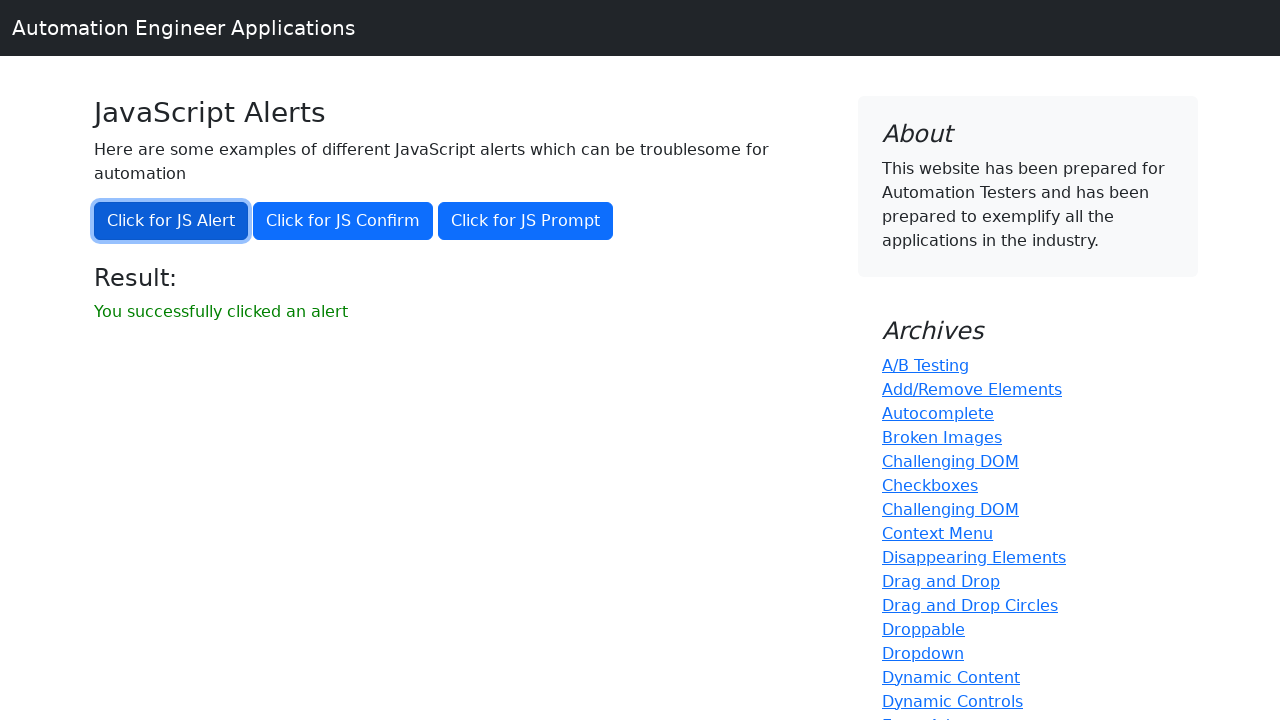

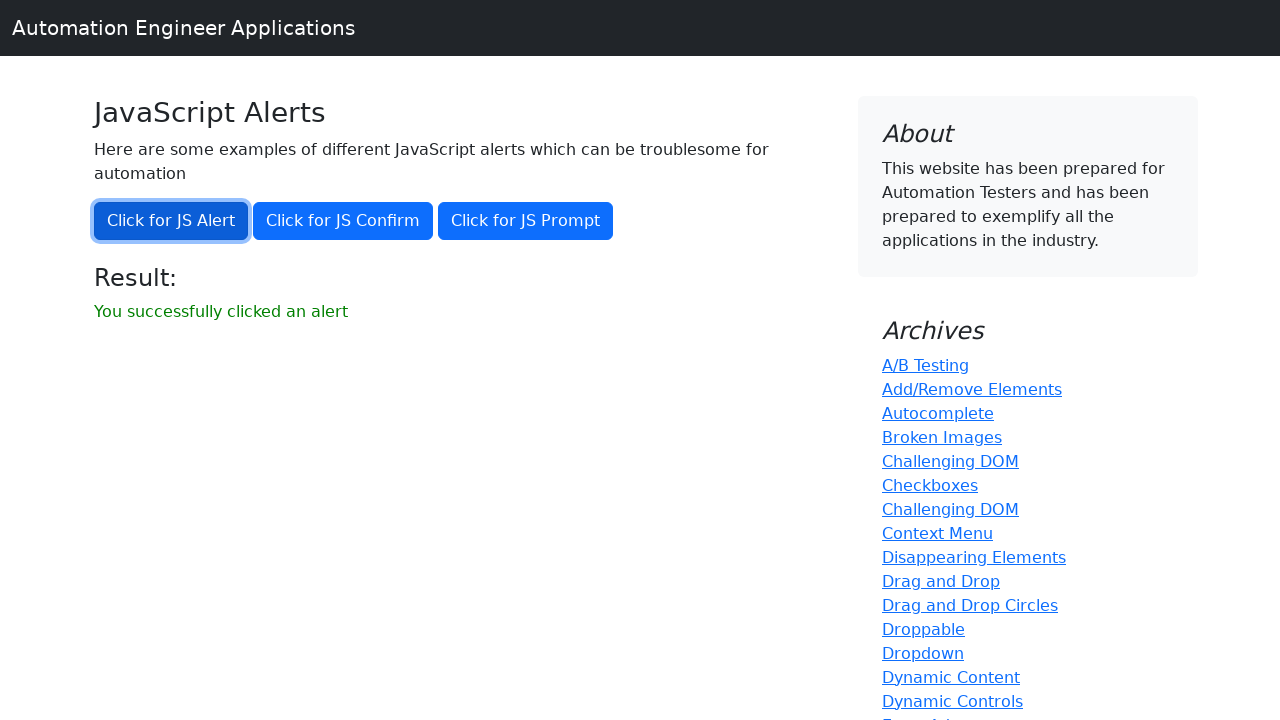